Tests clearing the complete state of all items by checking and unchecking the toggle all checkbox

Starting URL: https://demo.playwright.dev/todomvc

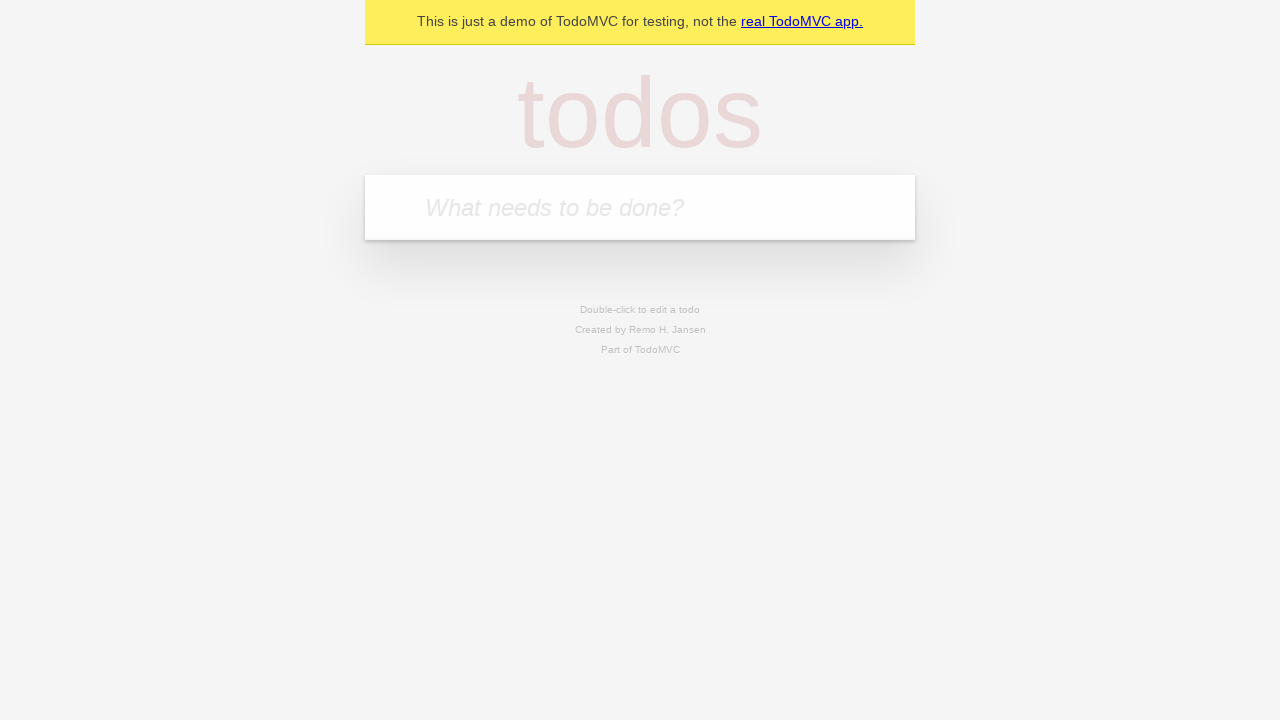

Filled todo input with 'buy some cheese' on internal:attr=[placeholder="What needs to be done?"i]
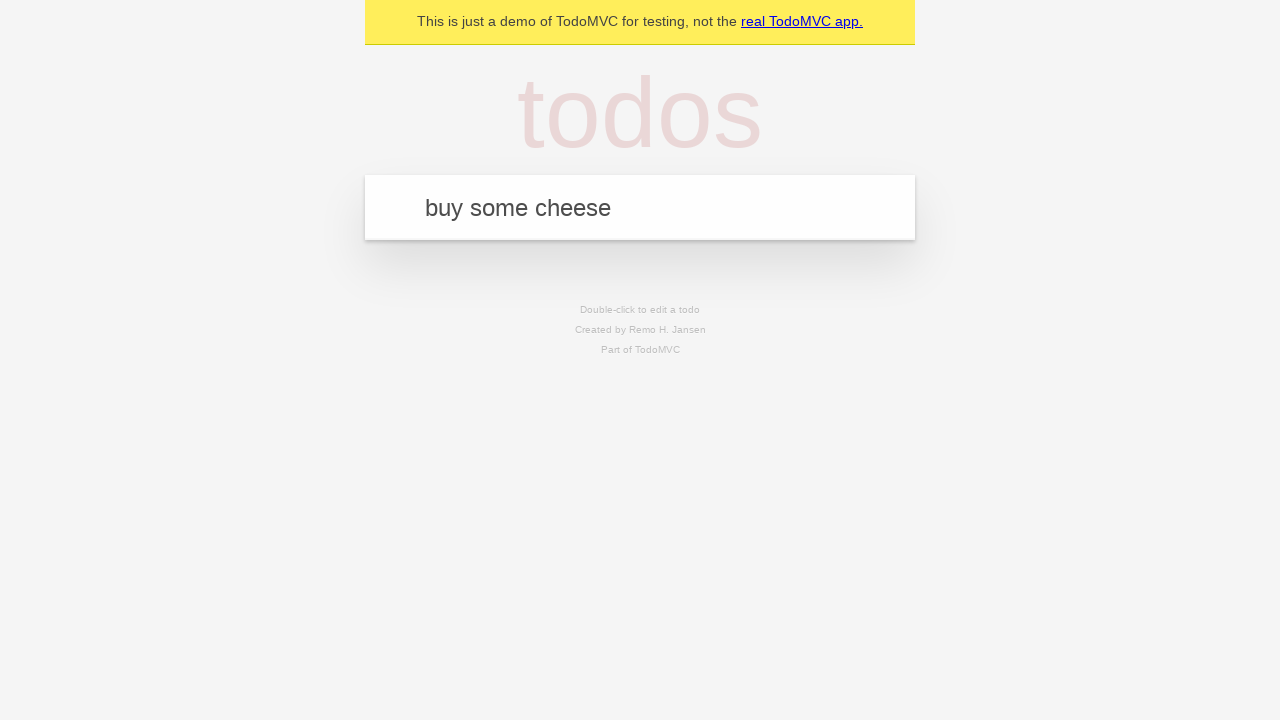

Pressed Enter to add first todo item on internal:attr=[placeholder="What needs to be done?"i]
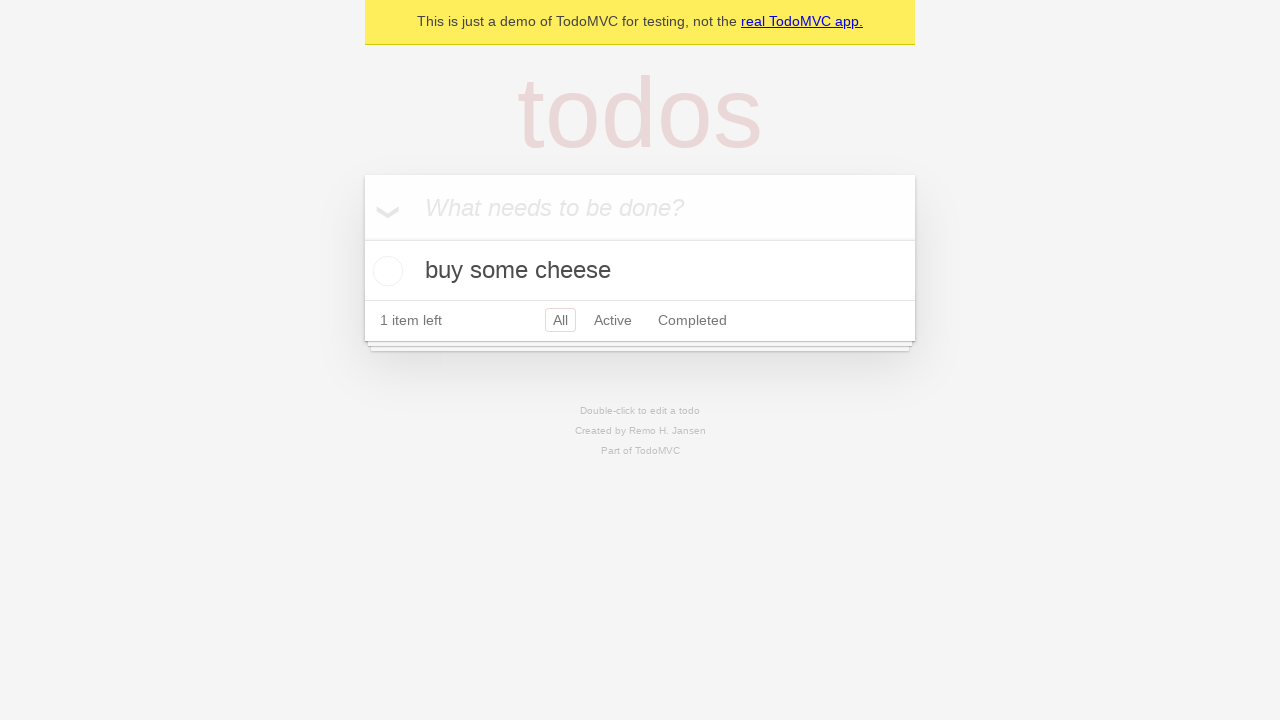

Filled todo input with 'feed the cat' on internal:attr=[placeholder="What needs to be done?"i]
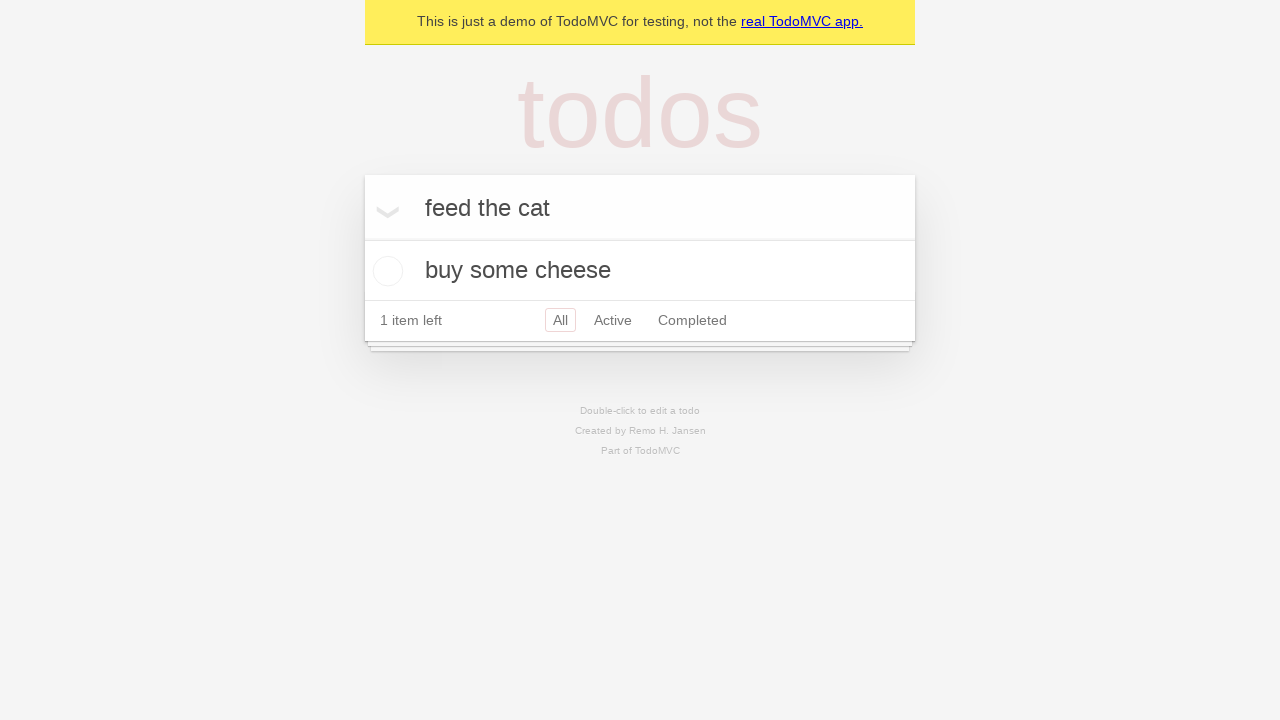

Pressed Enter to add second todo item on internal:attr=[placeholder="What needs to be done?"i]
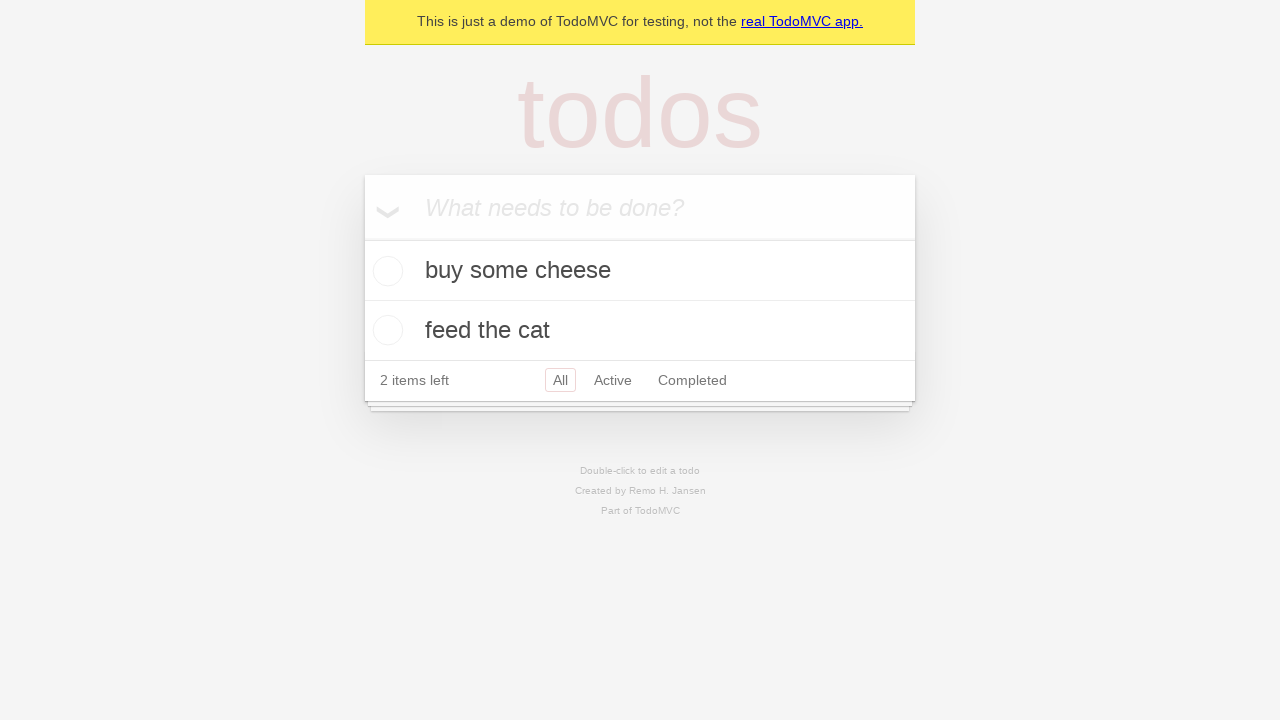

Filled todo input with 'book a doctors appointment' on internal:attr=[placeholder="What needs to be done?"i]
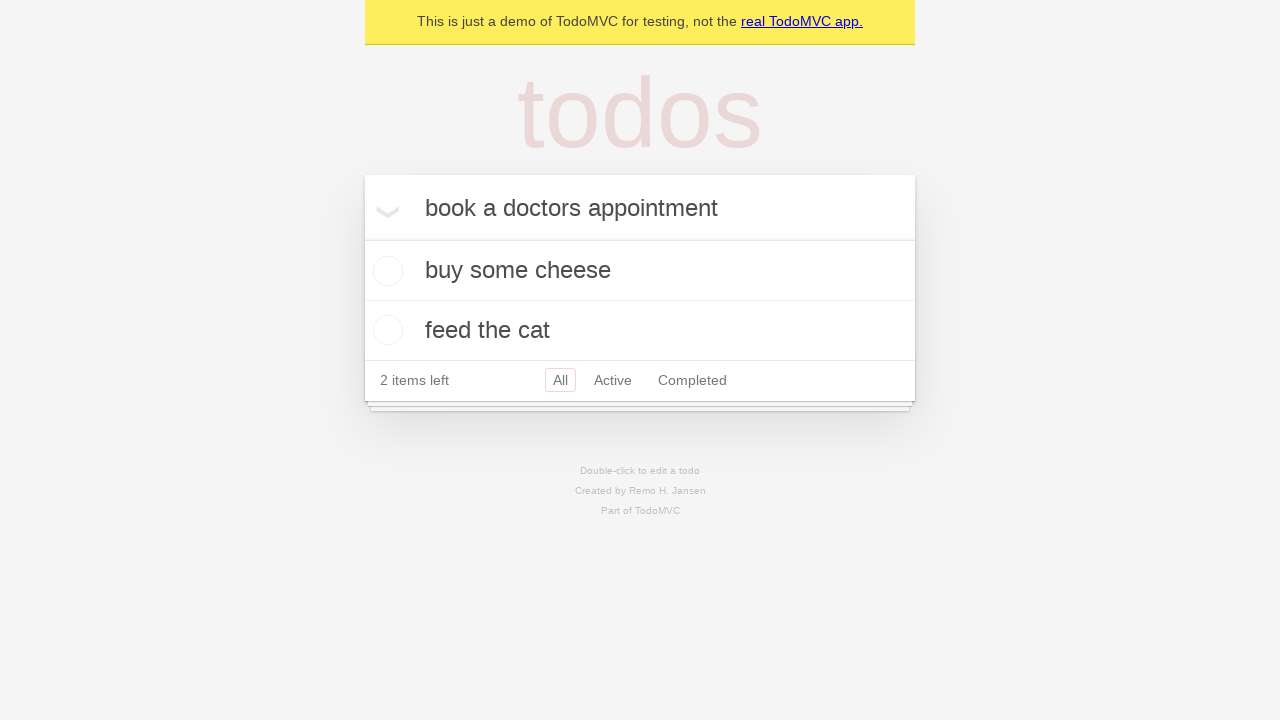

Pressed Enter to add third todo item on internal:attr=[placeholder="What needs to be done?"i]
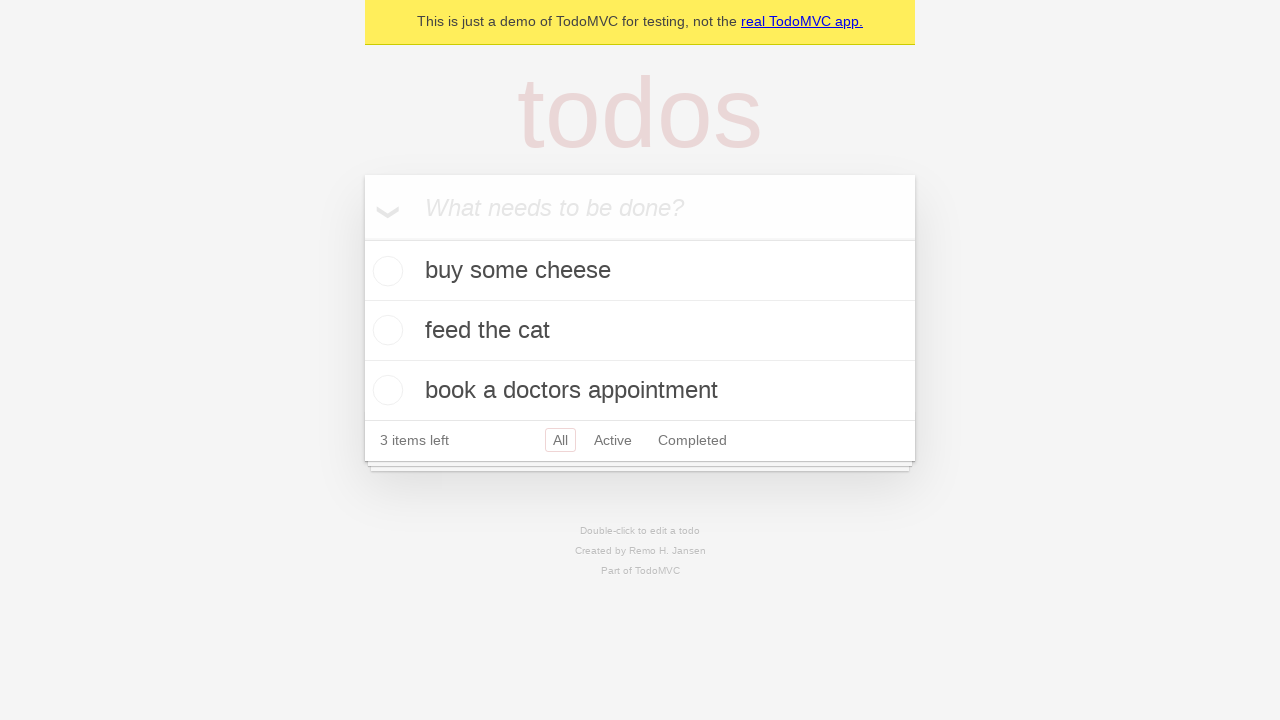

Waited for all three todo items to be added
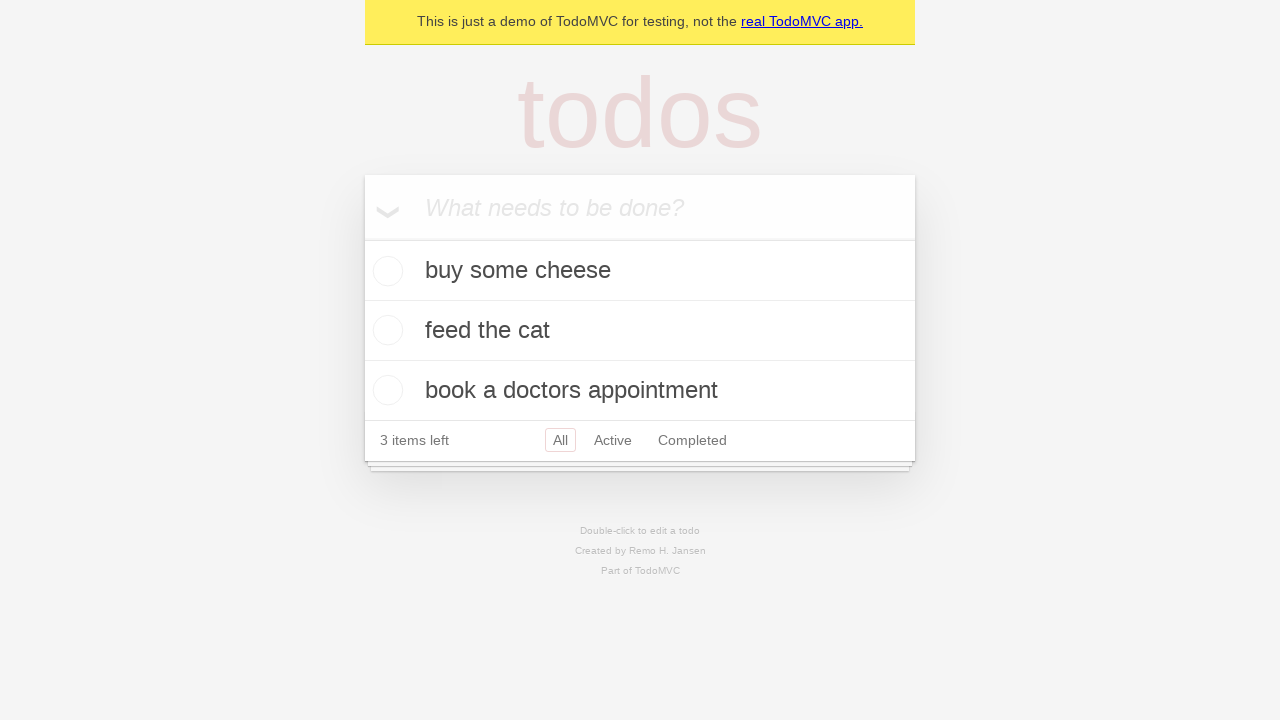

Checked 'Mark all as complete' toggle to complete all items at (362, 238) on internal:label="Mark all as complete"i
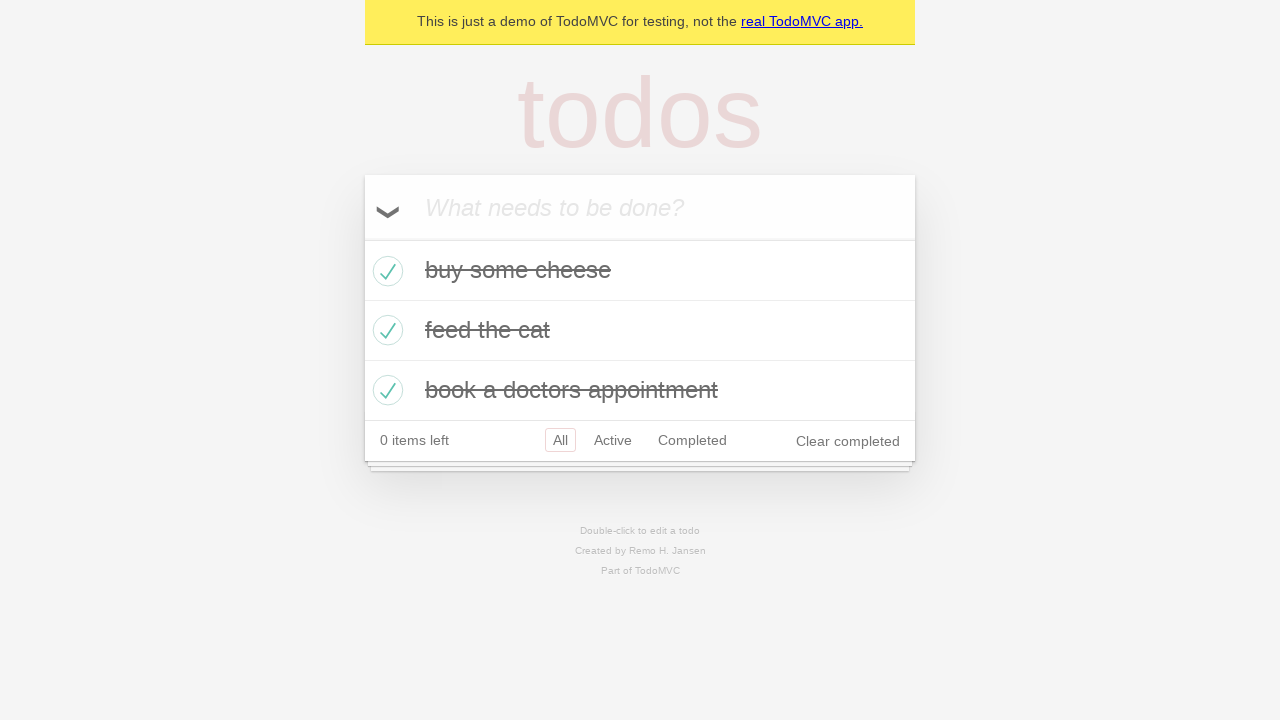

Unchecked 'Mark all as complete' toggle to clear complete state of all items at (362, 238) on internal:label="Mark all as complete"i
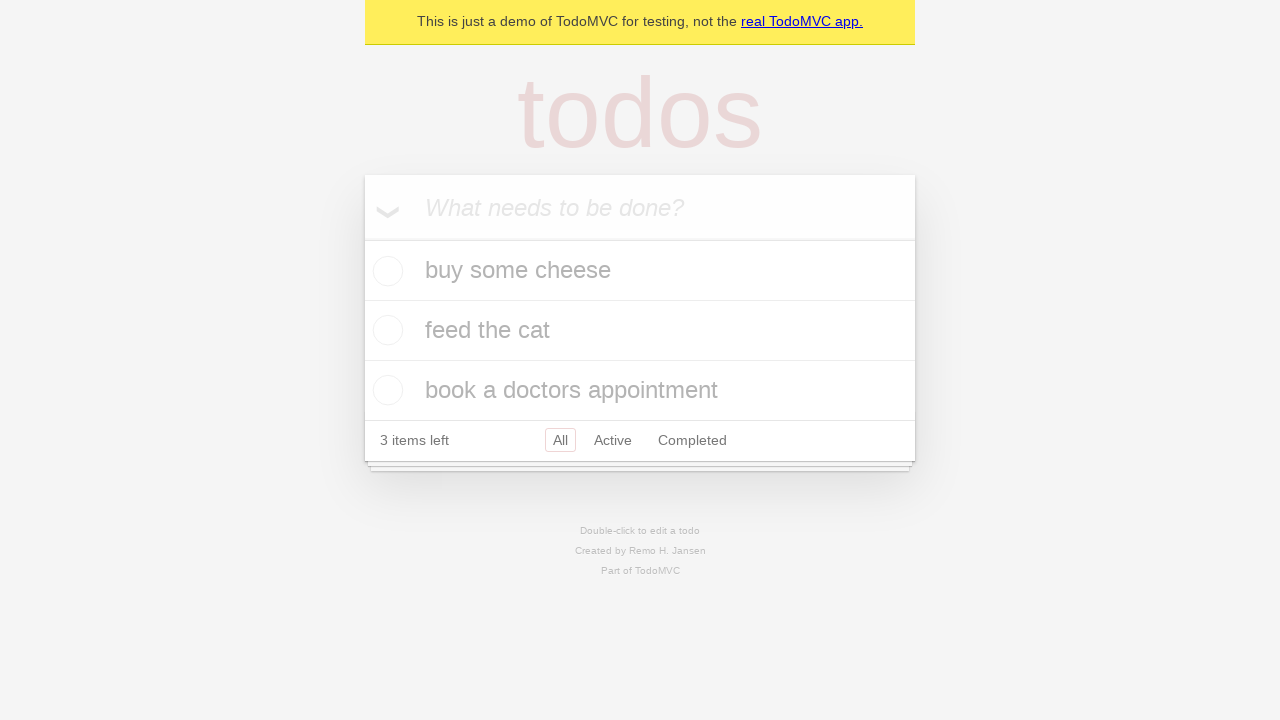

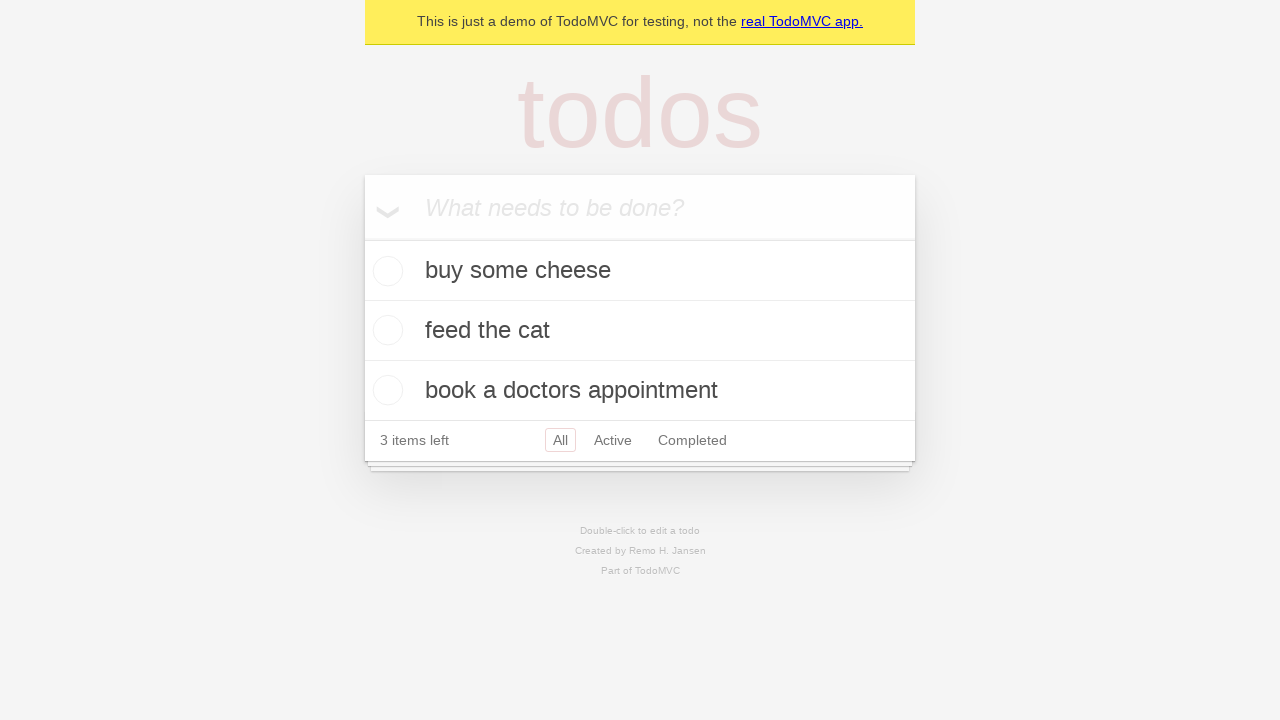